Tests country selection dropdown functionality by clicking the dropdown and selecting India from the list of countries

Starting URL: https://www.dummyticket.com/dummy-ticket-for-visa-application/

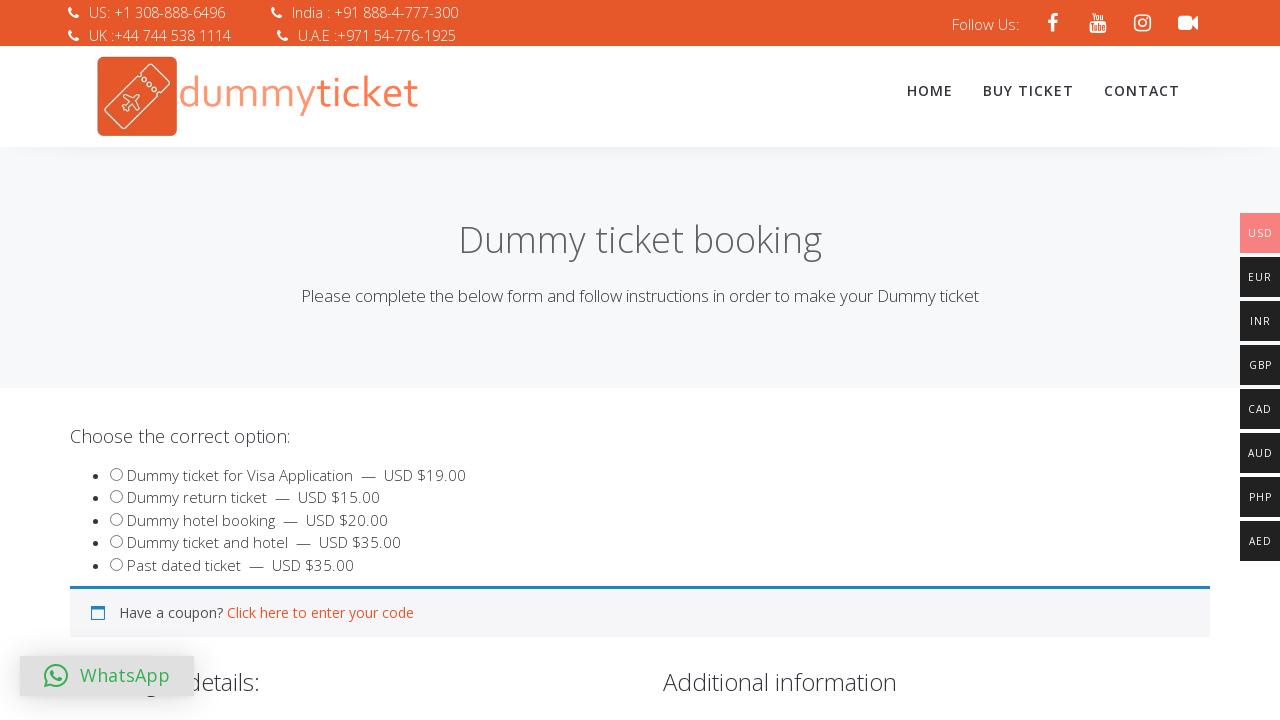

Clicked on country dropdown to open it at (344, 360) on span#select2-billing_country-container
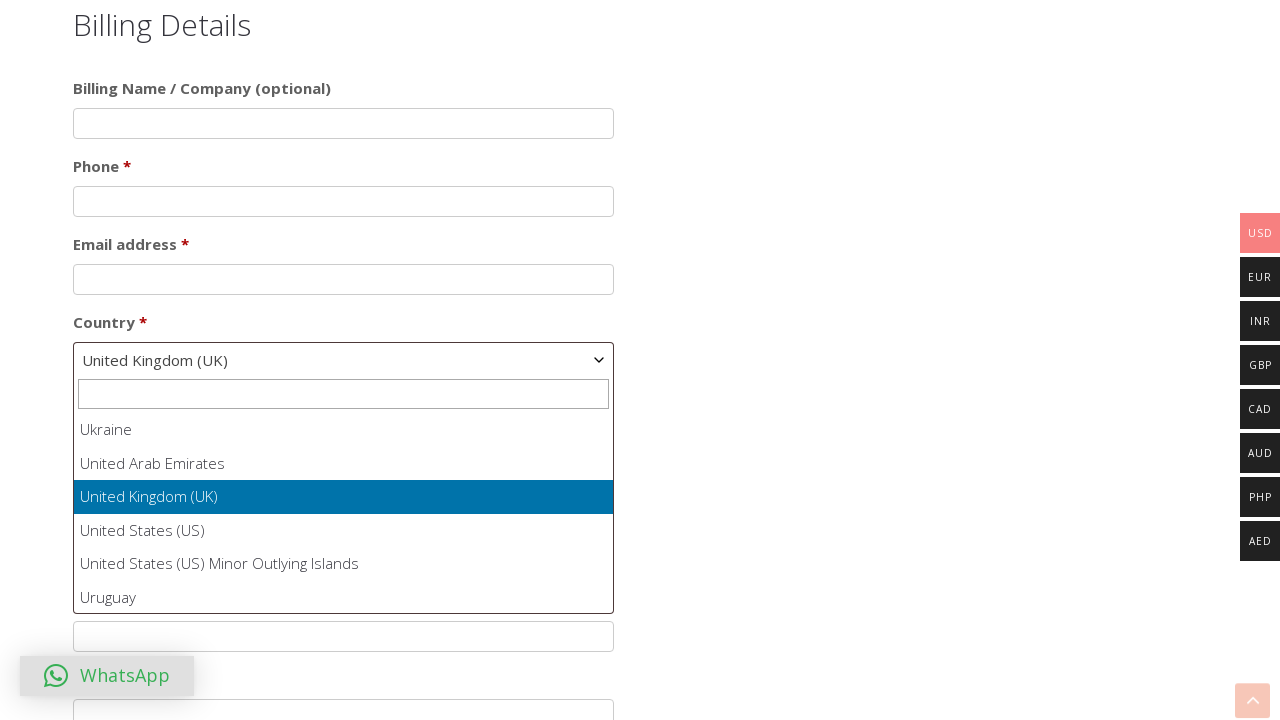

Country dropdown options loaded
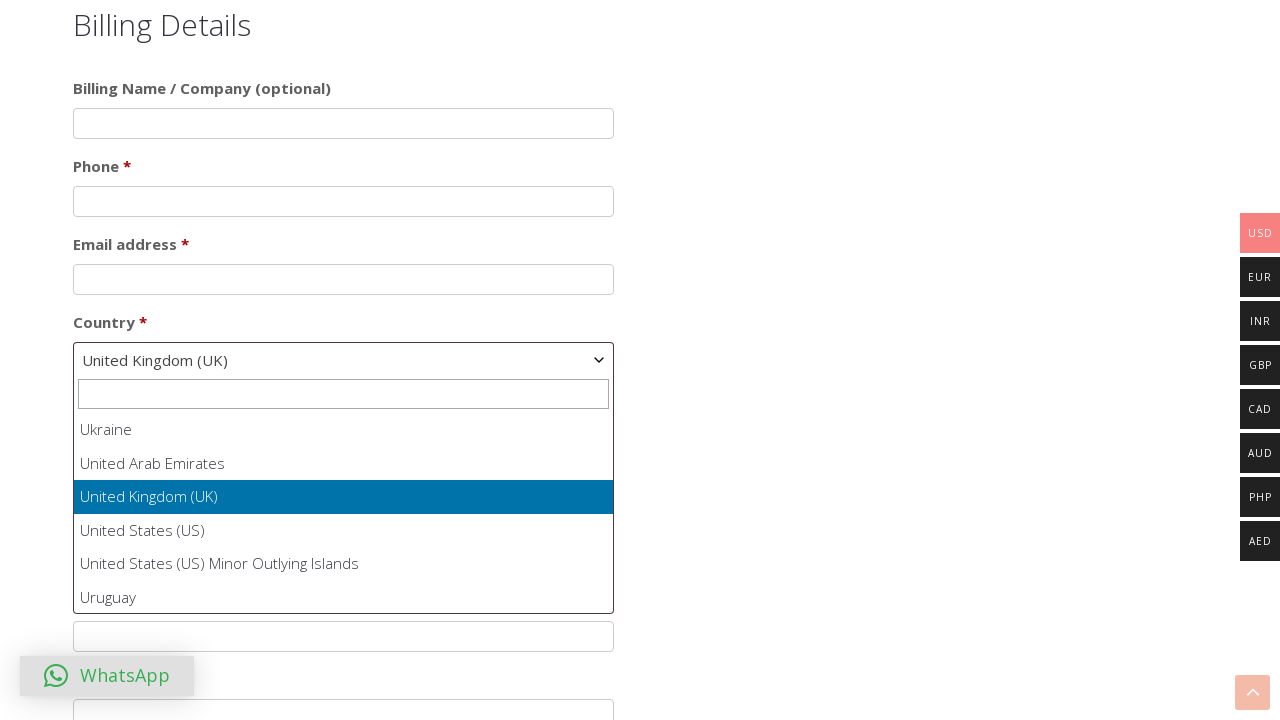

Selected India from the country dropdown list at (344, 512) on ul#select2-billing_country-results li:has-text('India')
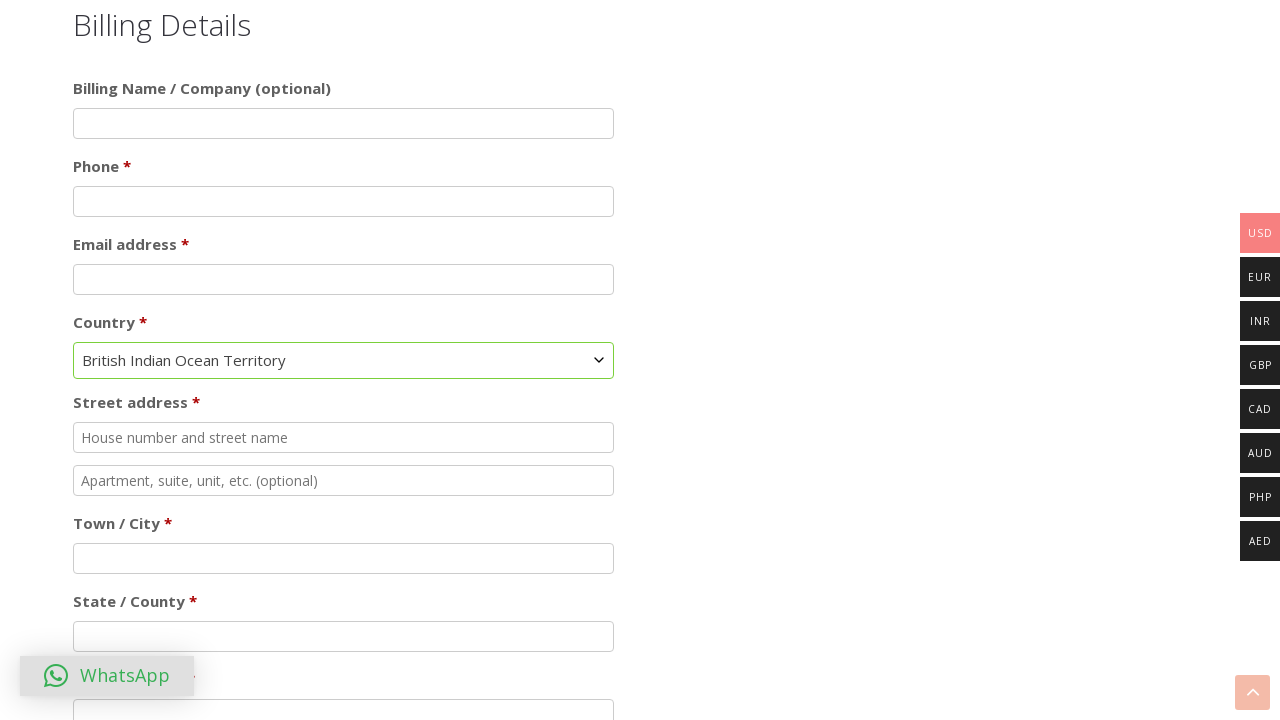

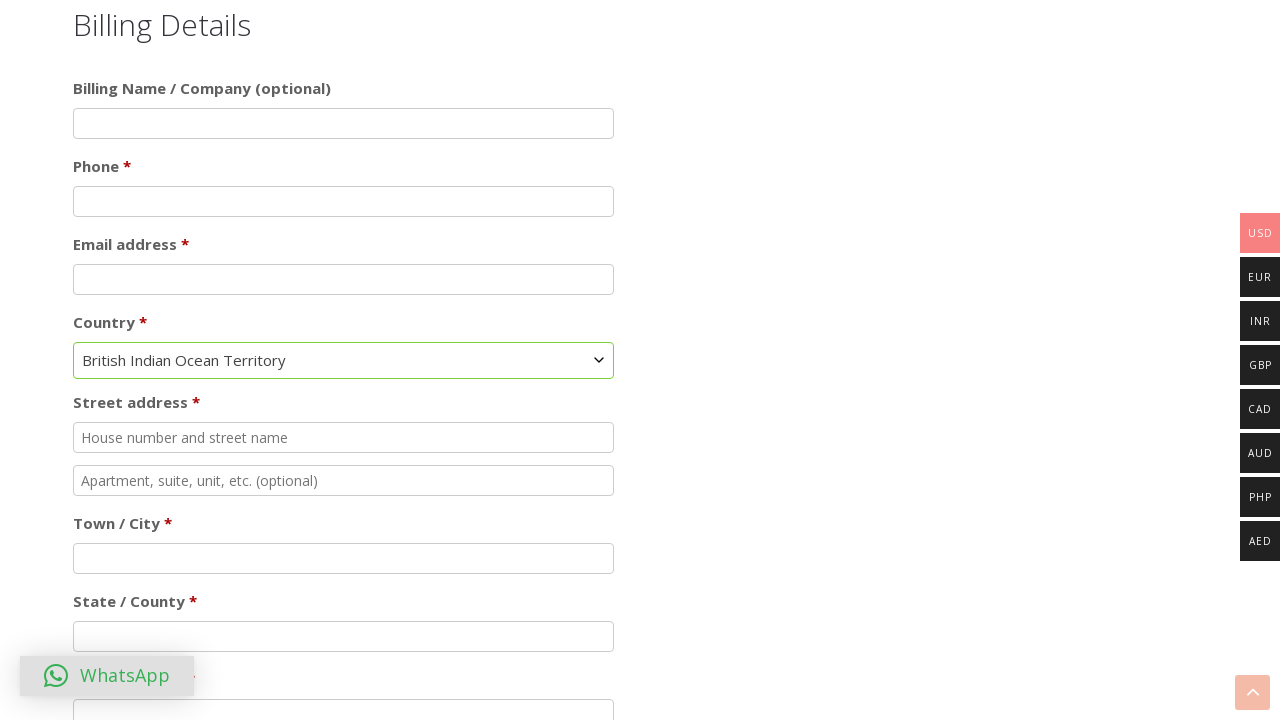